Tests infinite scroll by scrolling to the bottom of the page

Starting URL: http://the-internet.herokuapp.com/infinite_scroll

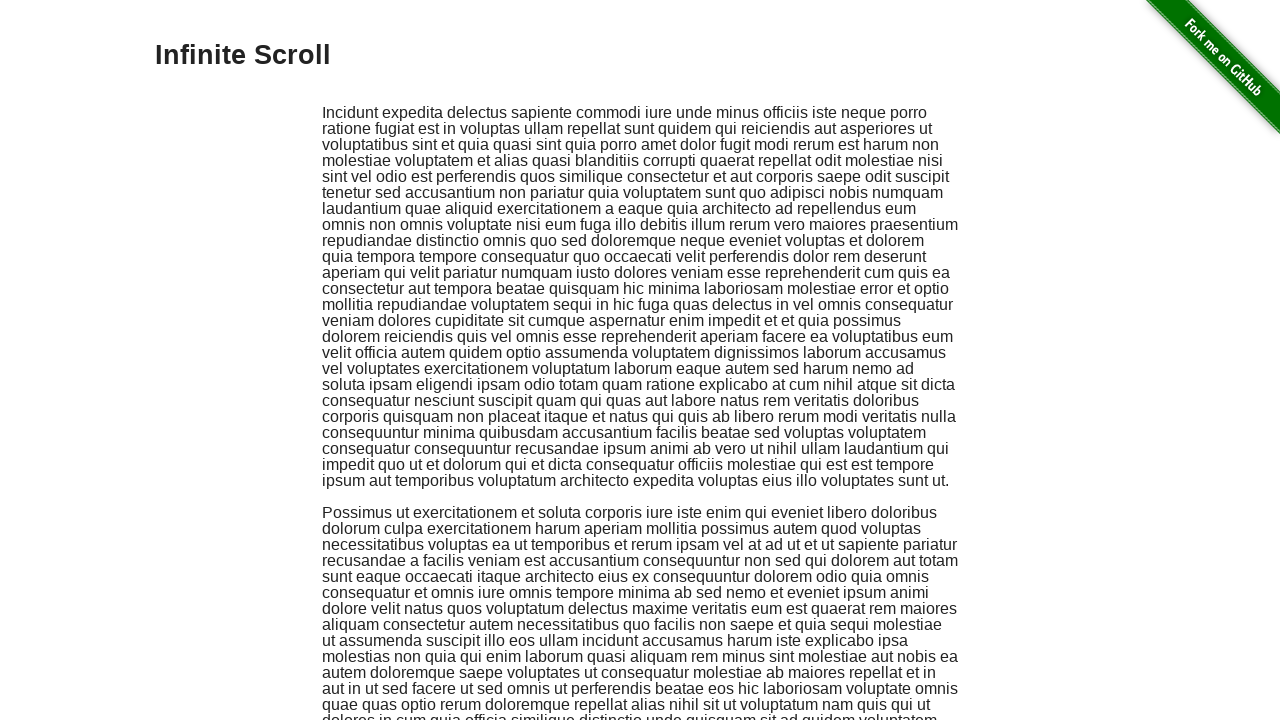

Scrolled to bottom of page to trigger infinite scroll
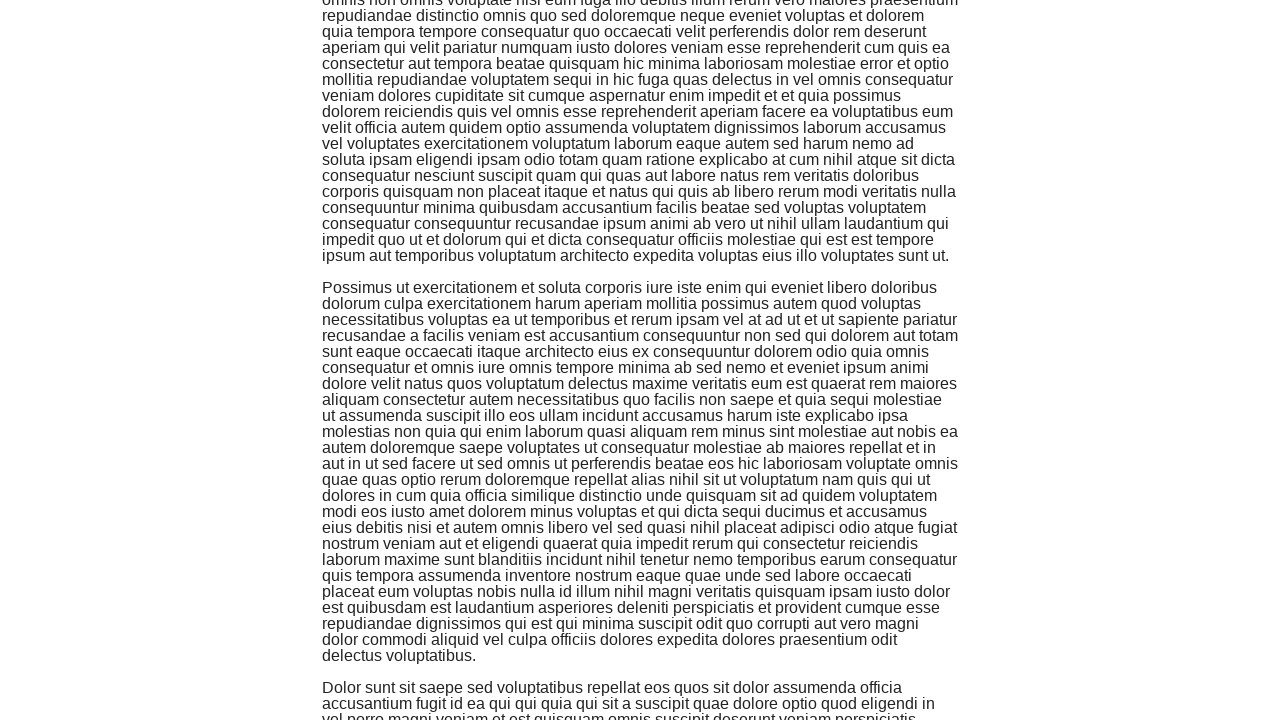

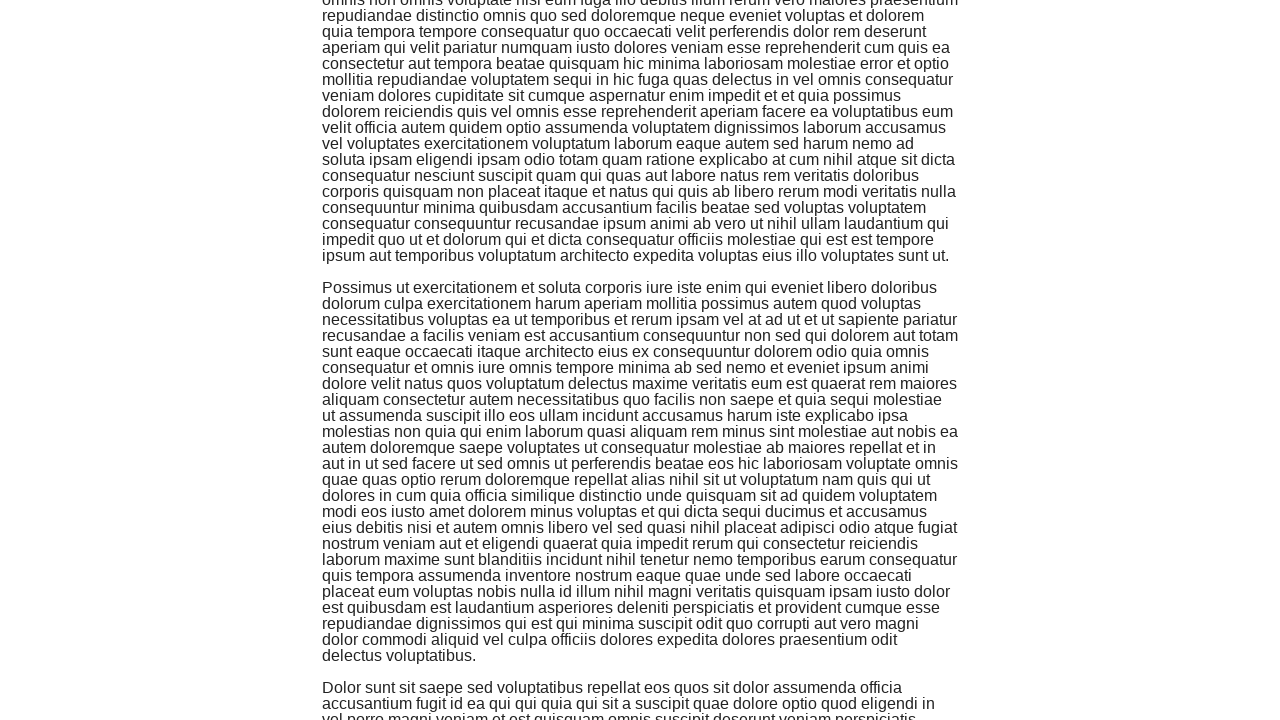